Tests the OpenCart registration form by filling in user details including first name, last name, email, telephone, password, and password confirmation fields.

Starting URL: https://naveenautomationlabs.com/opencart/index.php?route=account/register

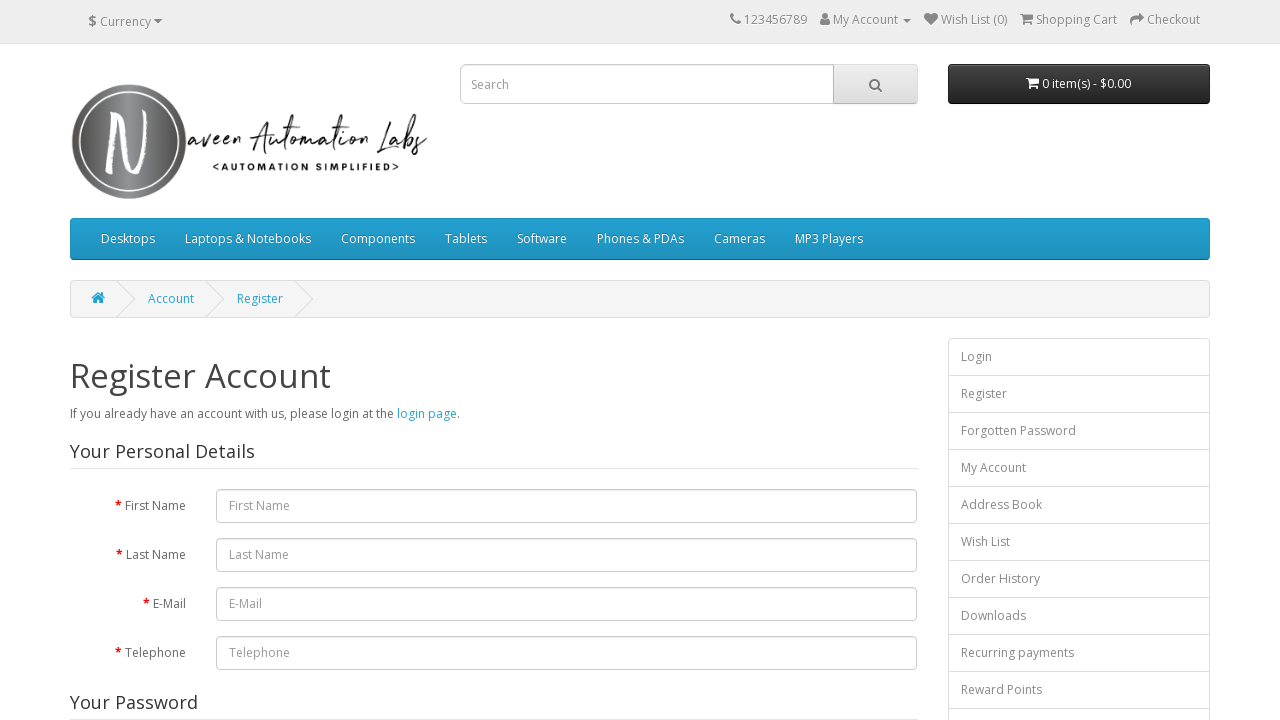

Filled first name field with 'Michael' on #input-firstname
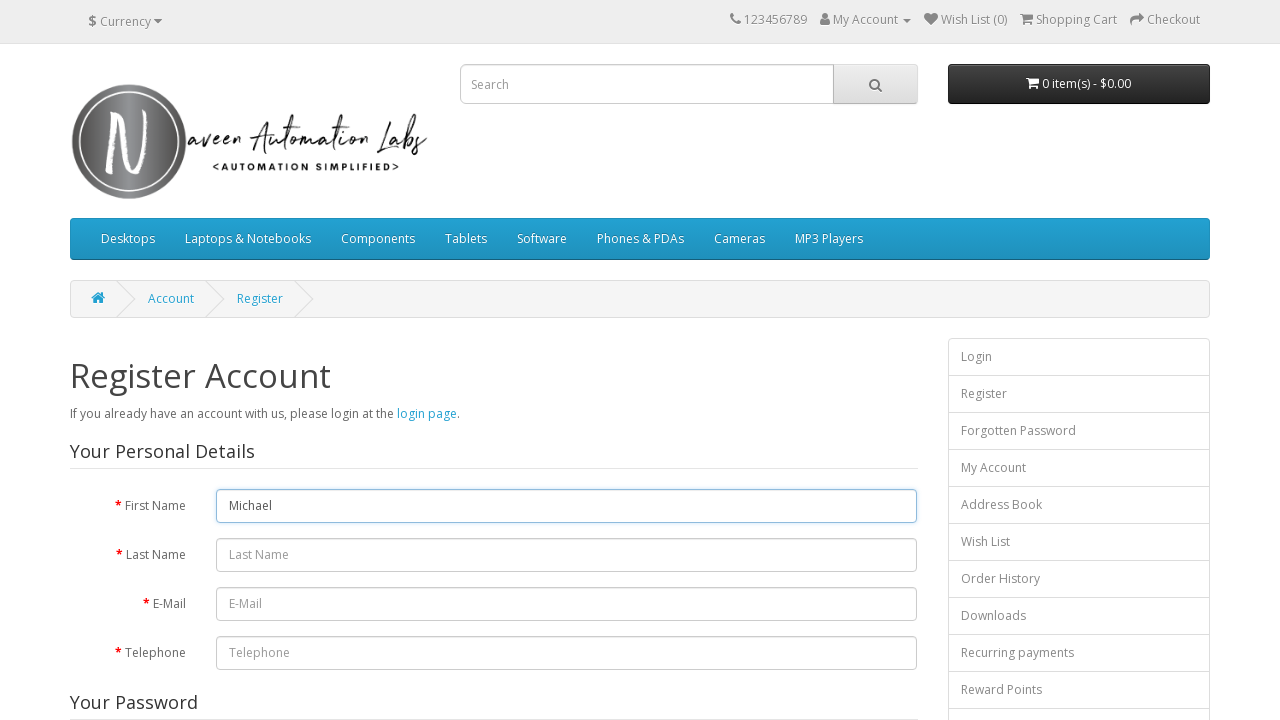

Filled last name field with 'Thompson' on #input-lastname
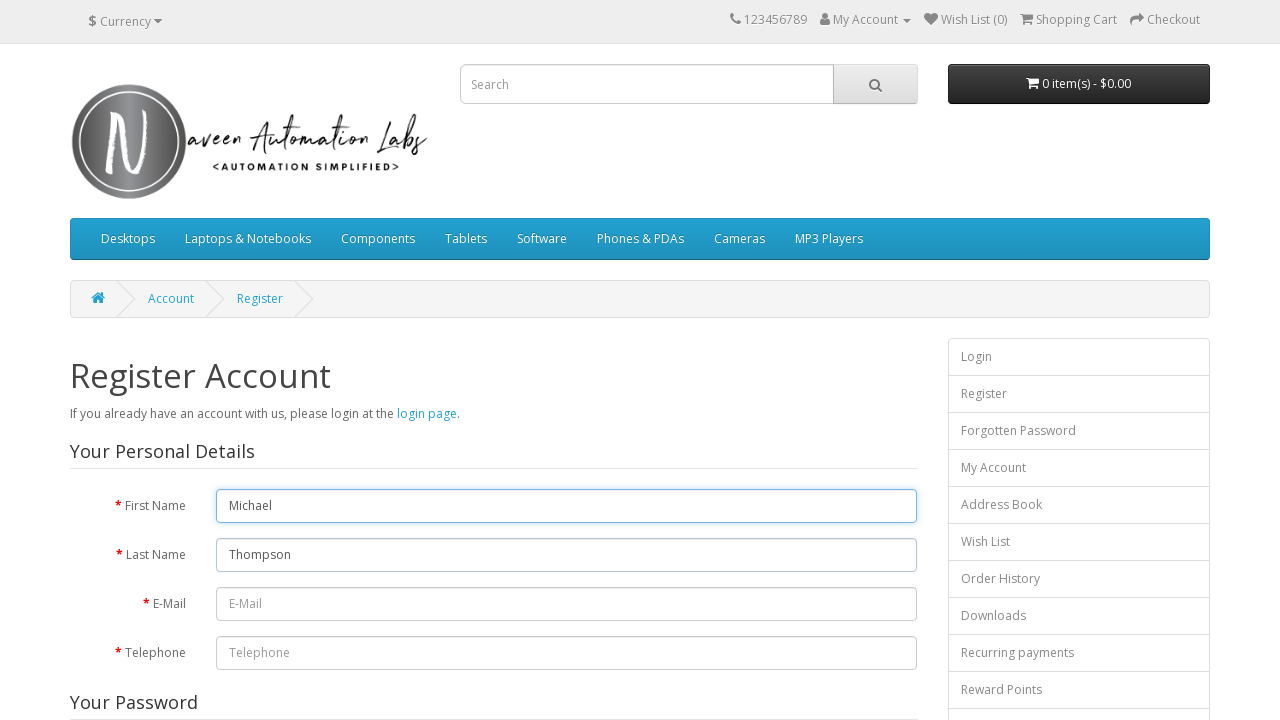

Filled email field with 'michael.thompson8742@example.com' on #input-email
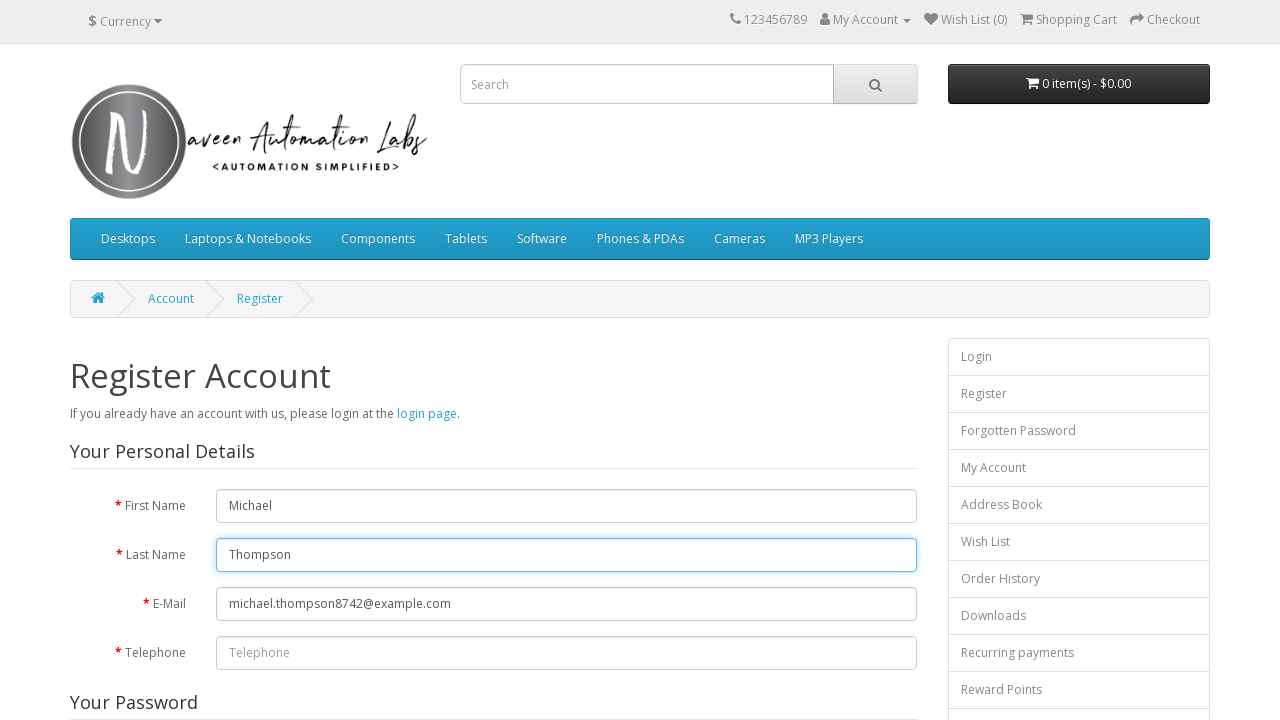

Filled telephone field with '5551234567' on #input-telephone
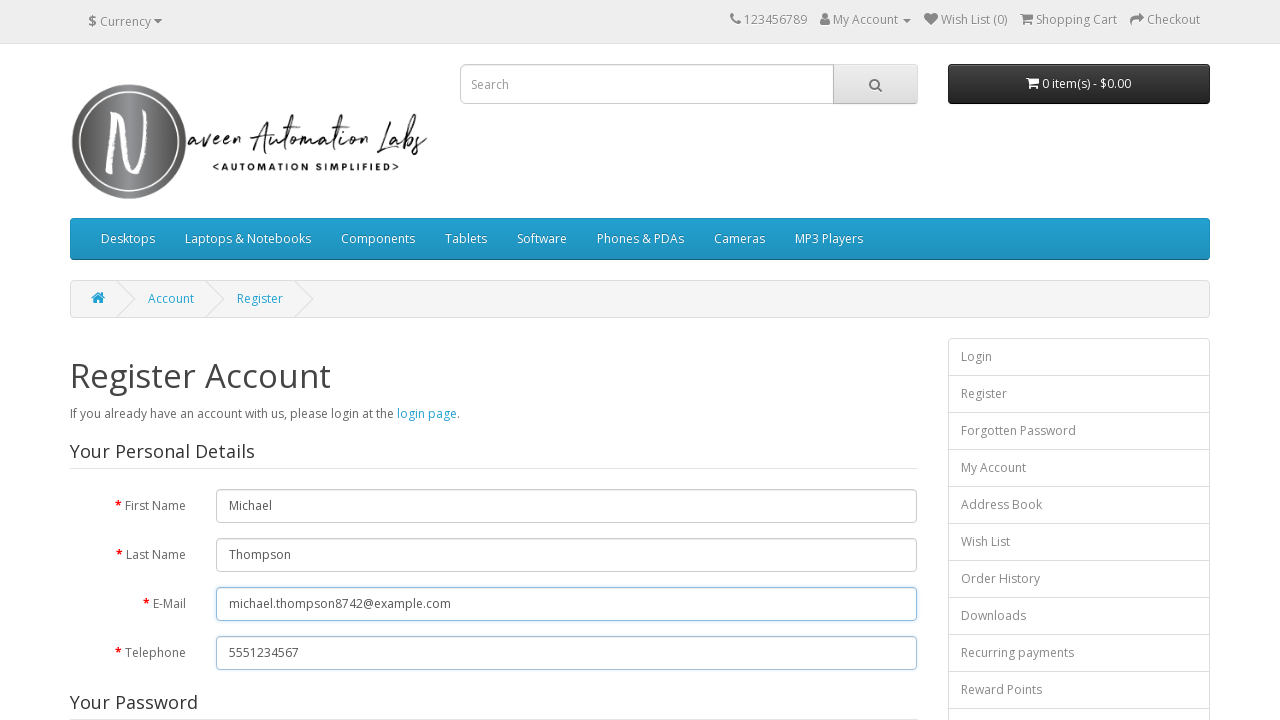

Filled password field with 'SecurePass789!' on #input-password
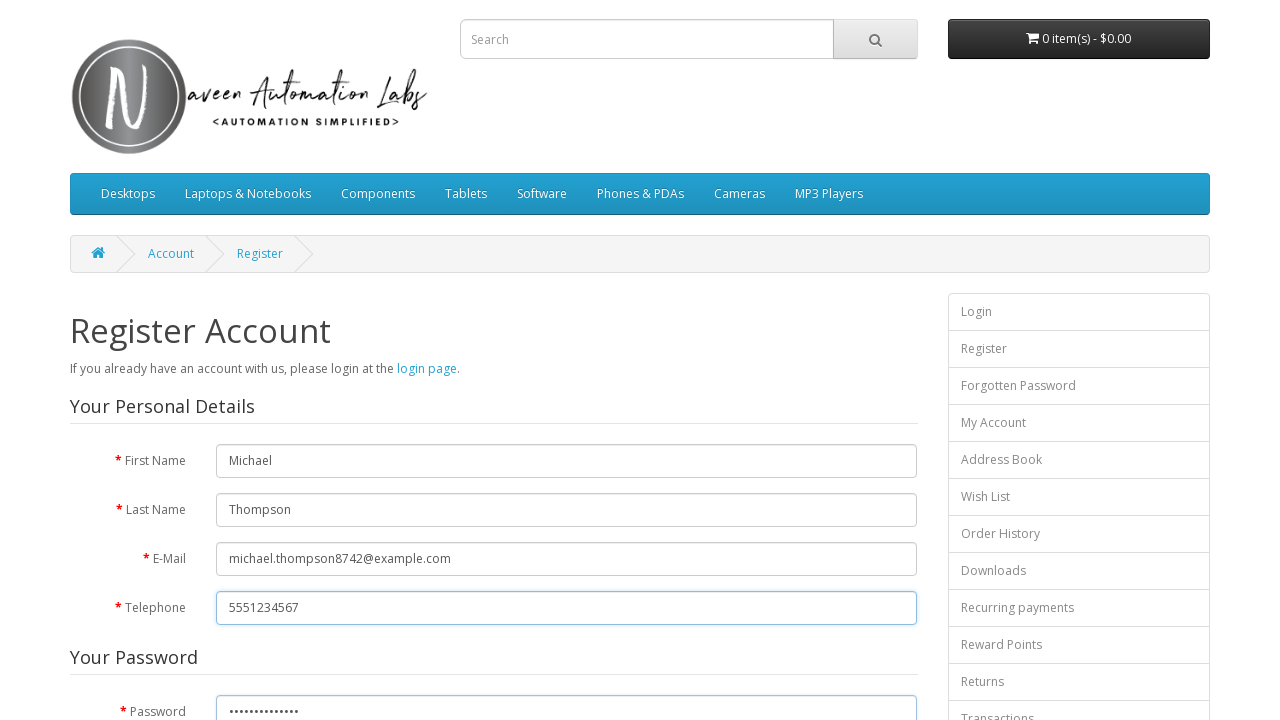

Filled password confirmation field with 'SecurePass789!' on #input-confirm
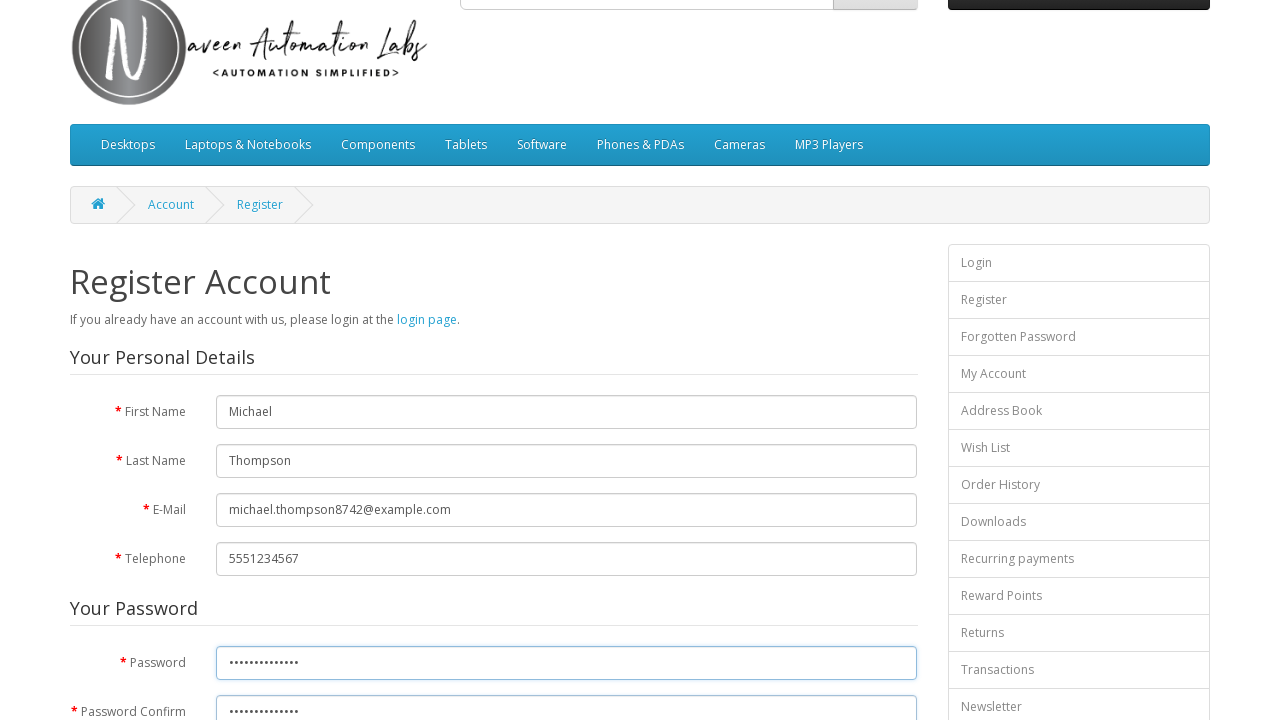

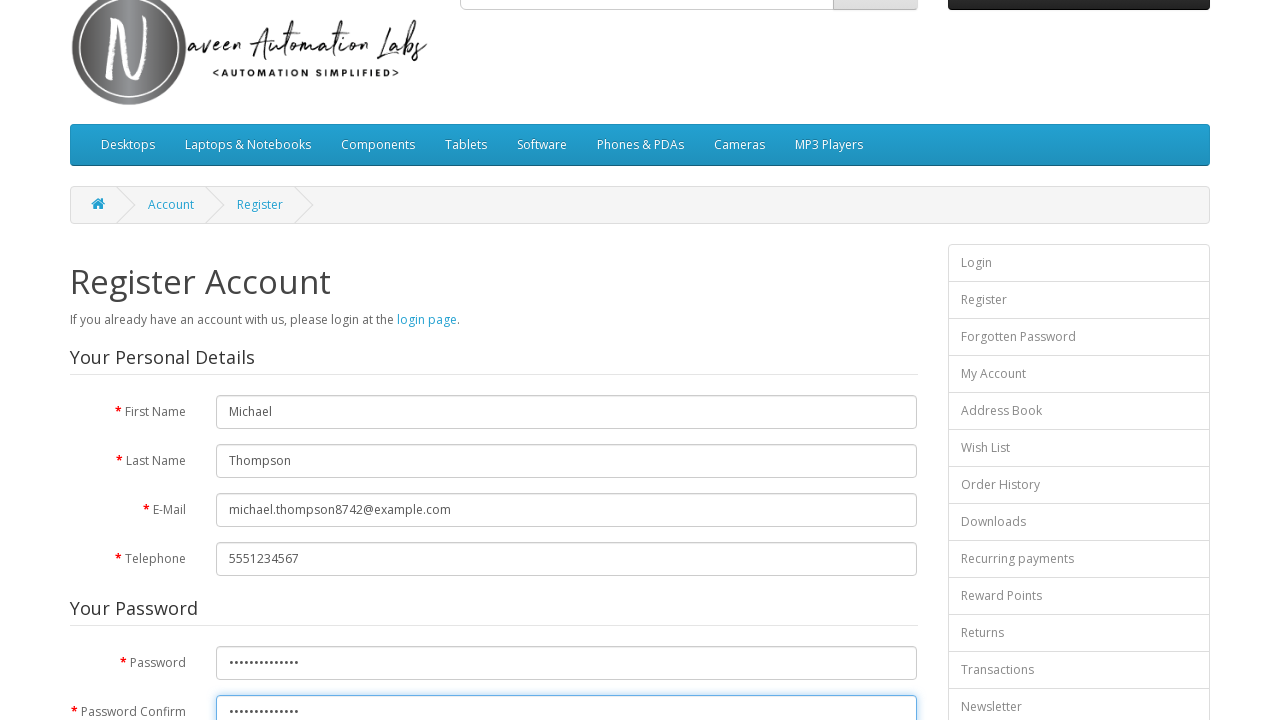